Tests dismissing a JavaScript confirm dialog and verifying the result

Starting URL: https://the-internet.herokuapp.com/javascript_alerts

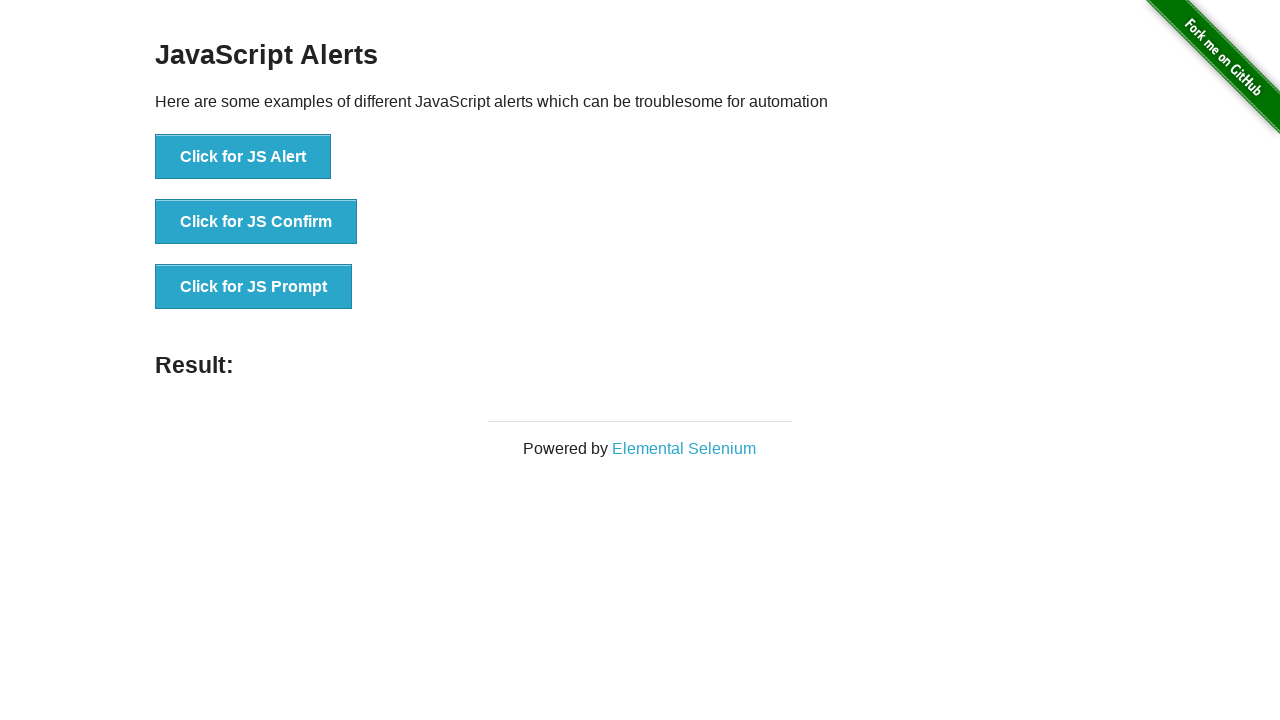

Clicked 'Click for JS Confirm' button to trigger JavaScript confirm dialog at (256, 222) on xpath=//button[text()='Click for JS Confirm']
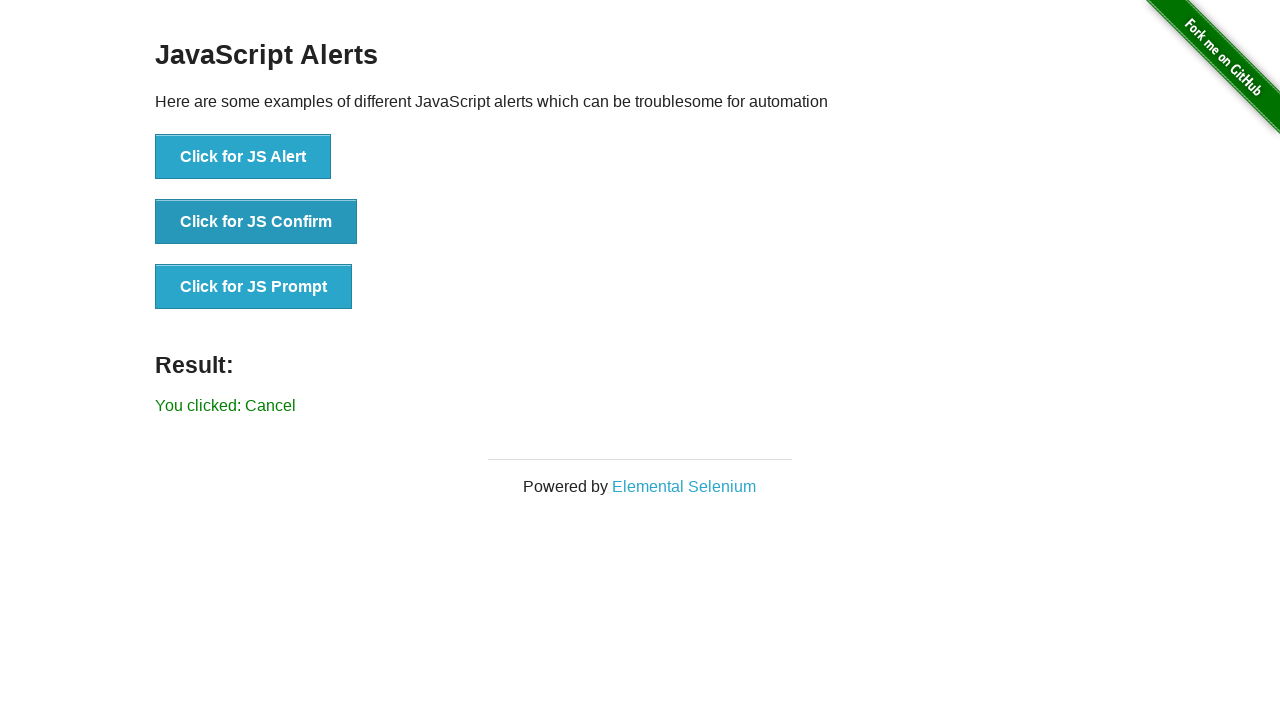

Set up dialog handler to dismiss any confirm dialogs
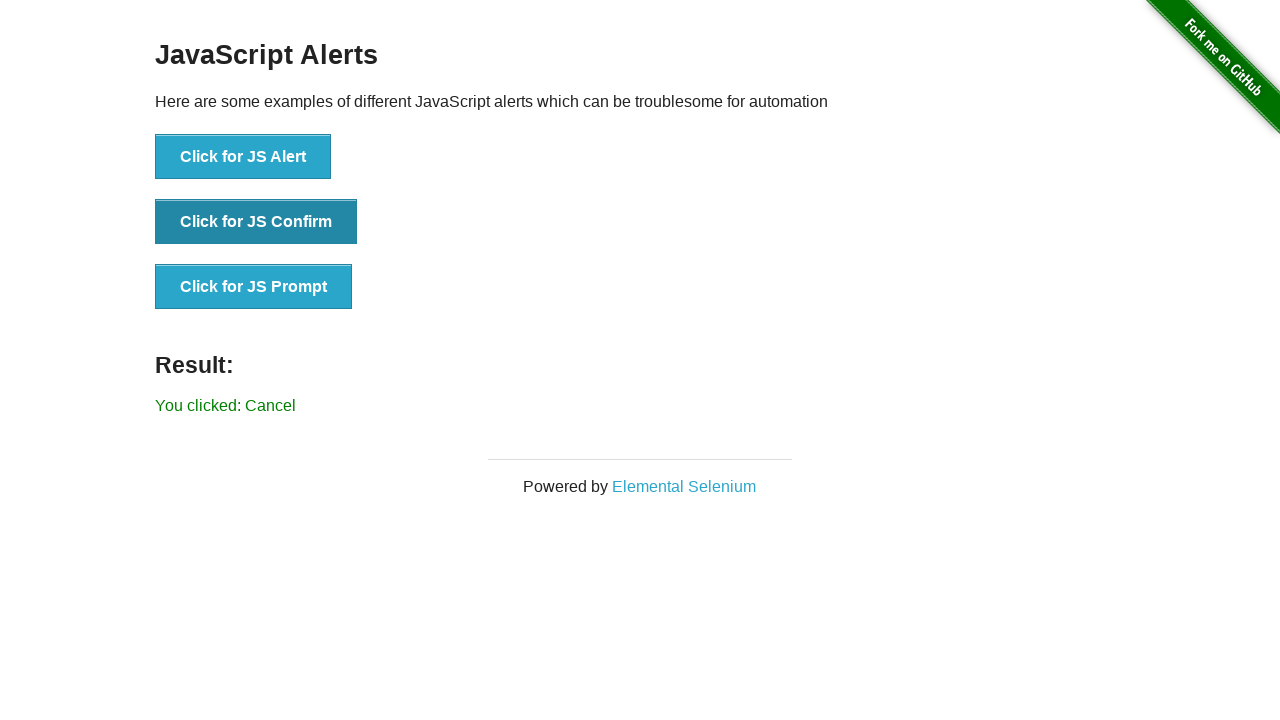

Clicked 'Click for JS Confirm' button again and dismissed the resulting dialog at (256, 222) on xpath=//button[text()='Click for JS Confirm']
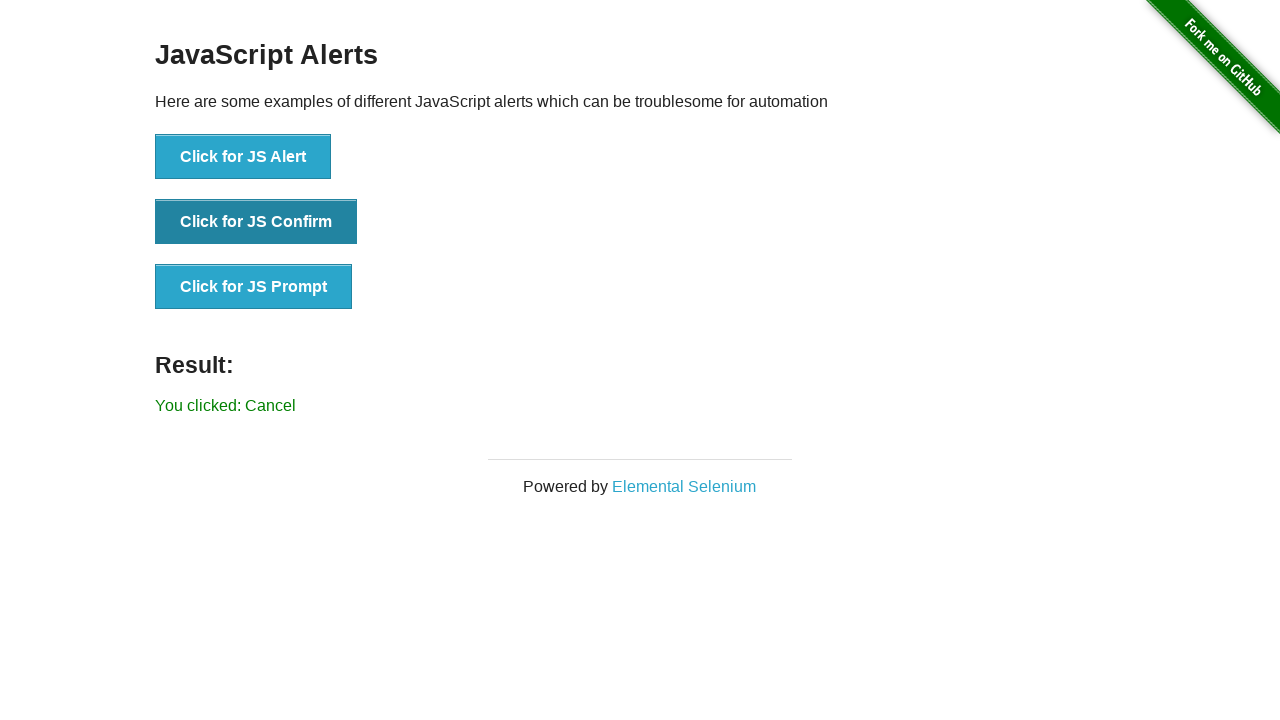

Located result element with id 'result'
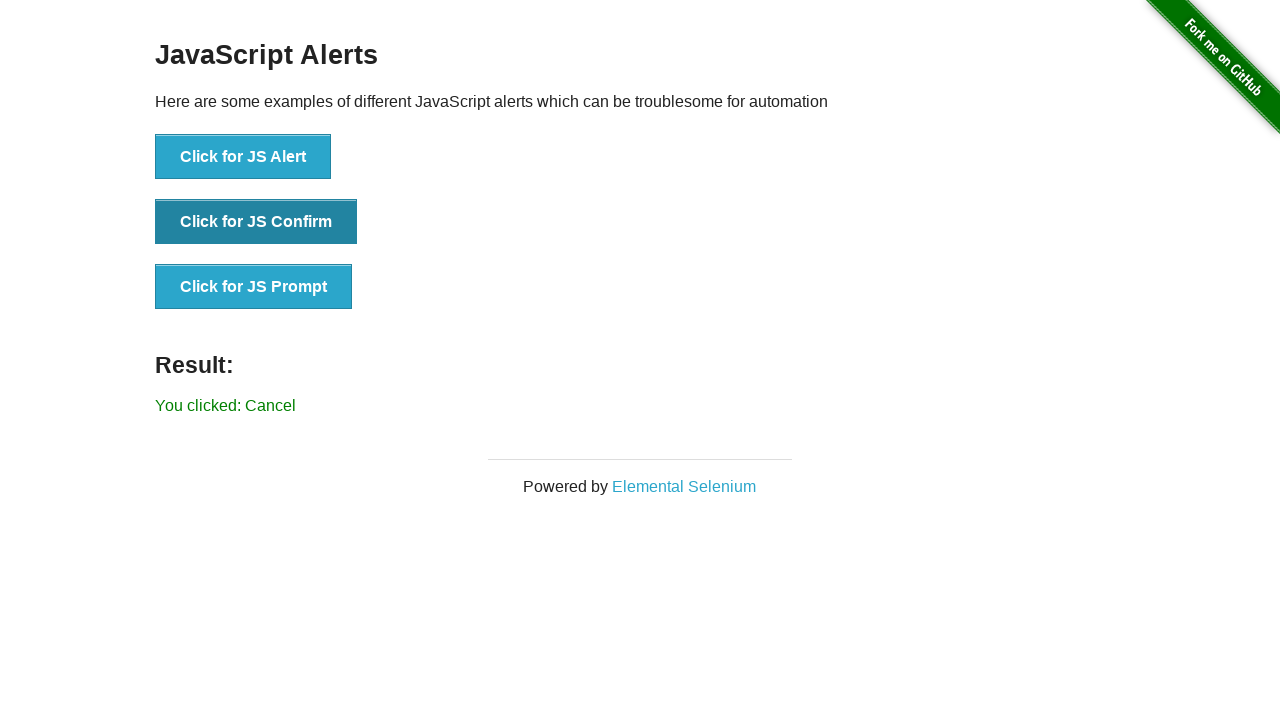

Verified that result text does not contain 'successfuly' - confirm dialog was properly dismissed
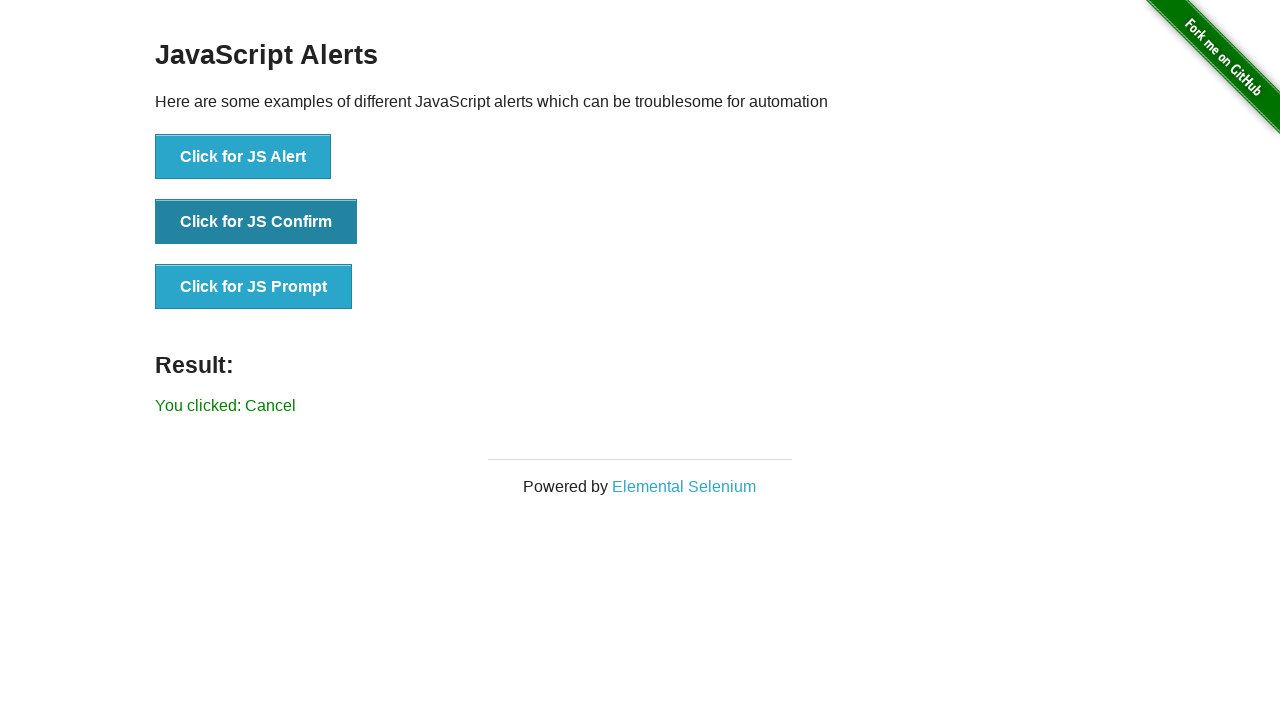

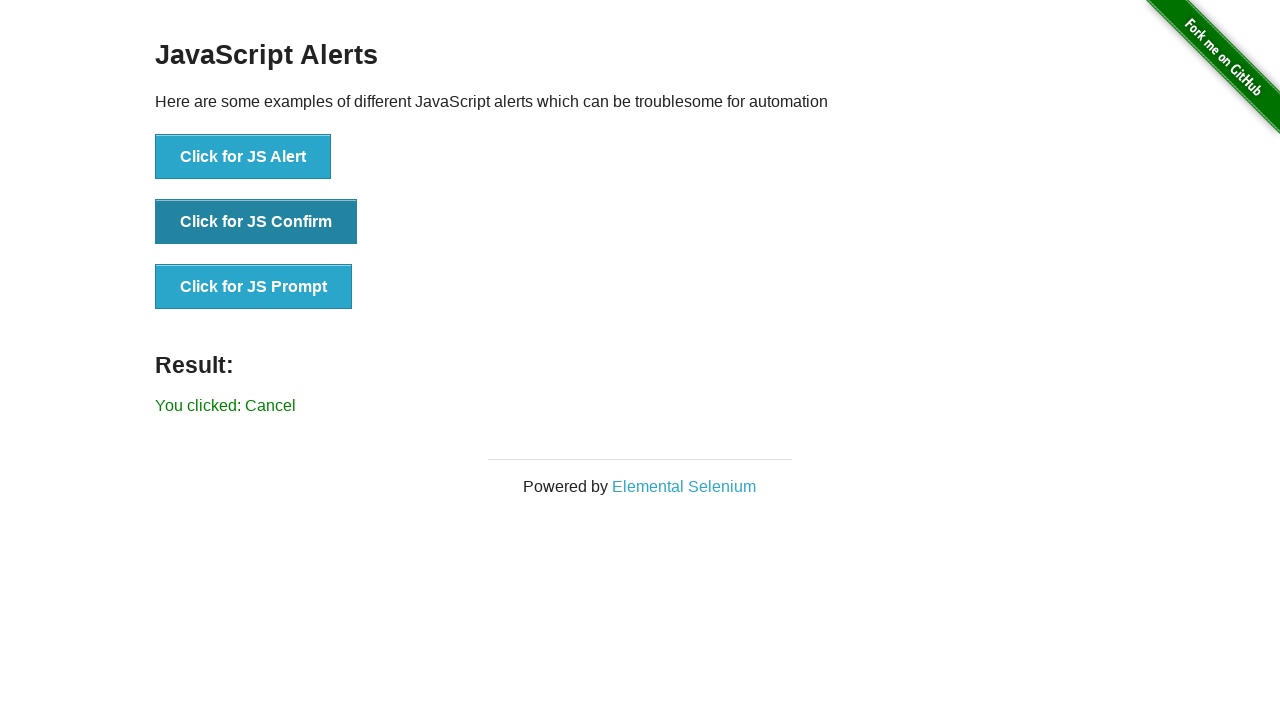